Navigates to DemoQA homepage, scrolls to and clicks on the Elements section, then verifies that all expected submenu items are present

Starting URL: https://demoqa.com/

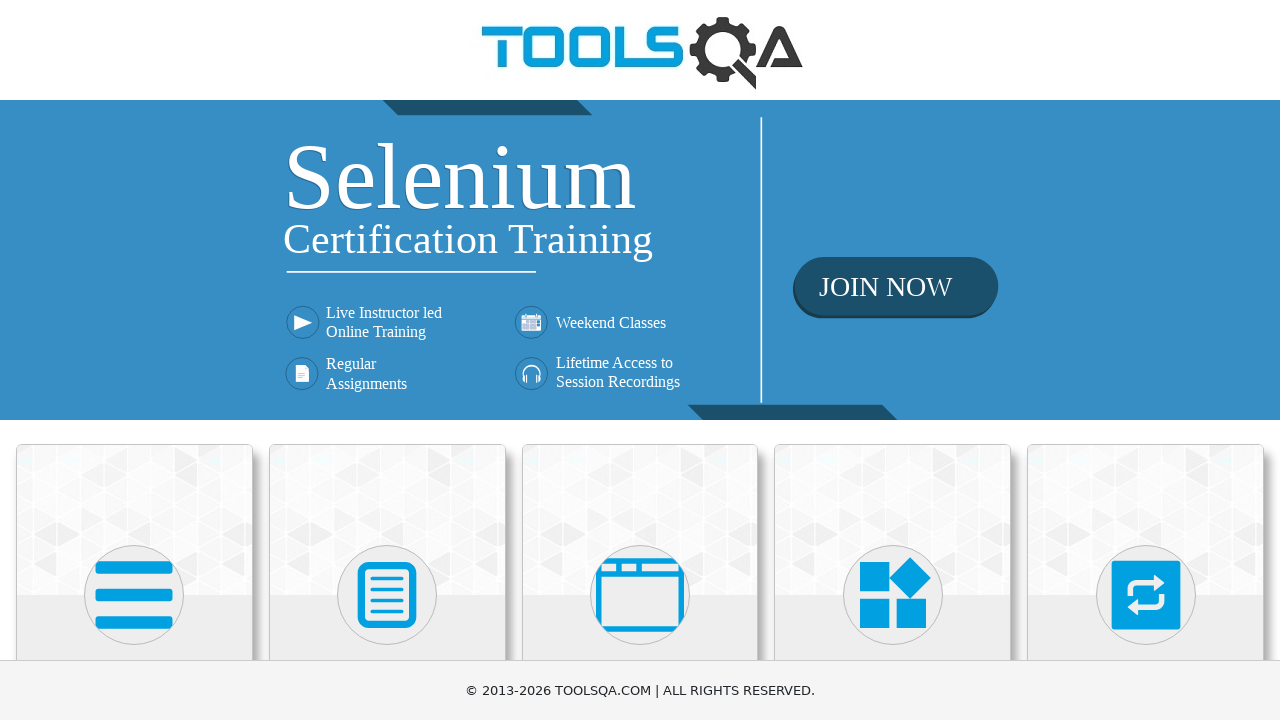

Scrolled to Elements section
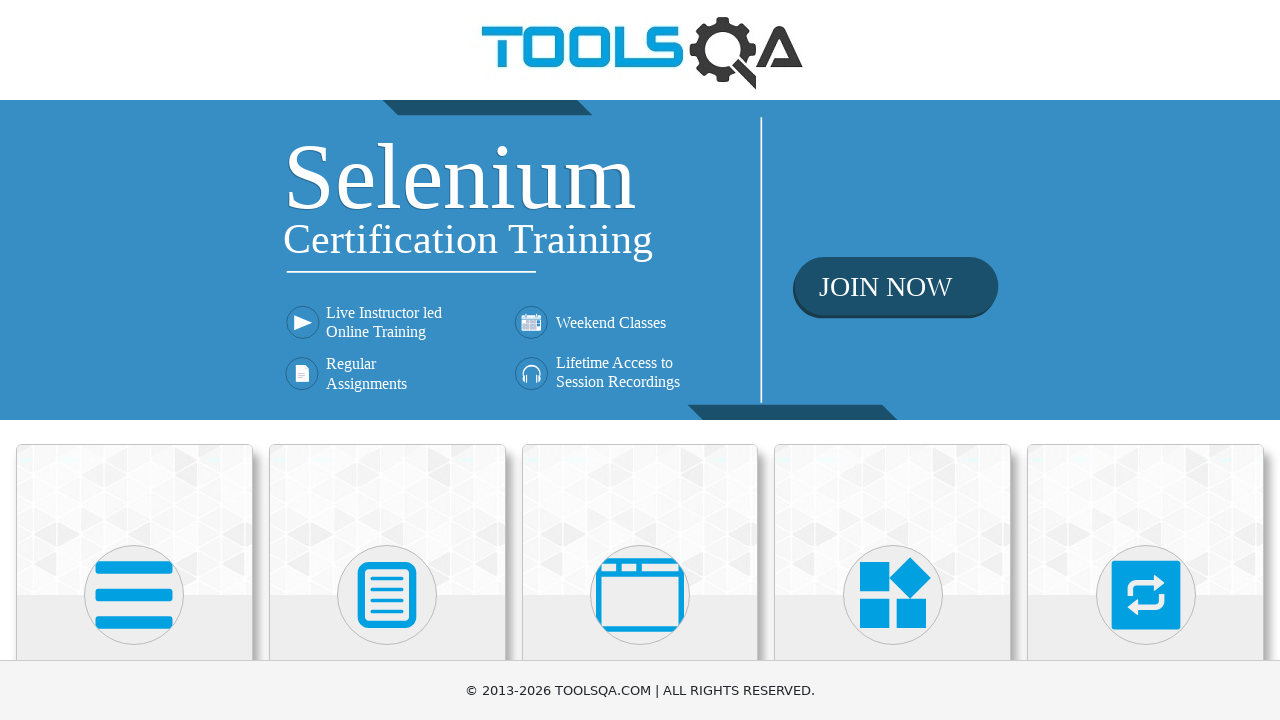

Clicked on Elements section at (134, 360) on xpath=//div//h5[text() = 'Elements']
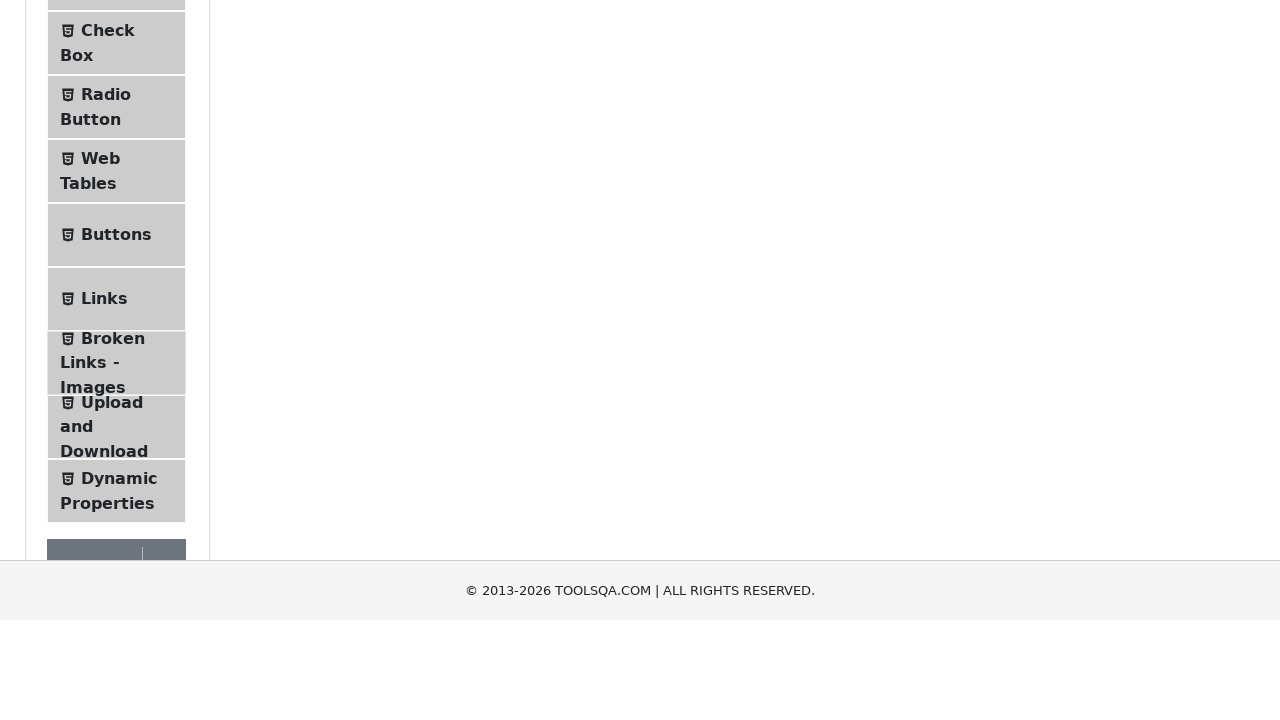

Text Box submenu item loaded
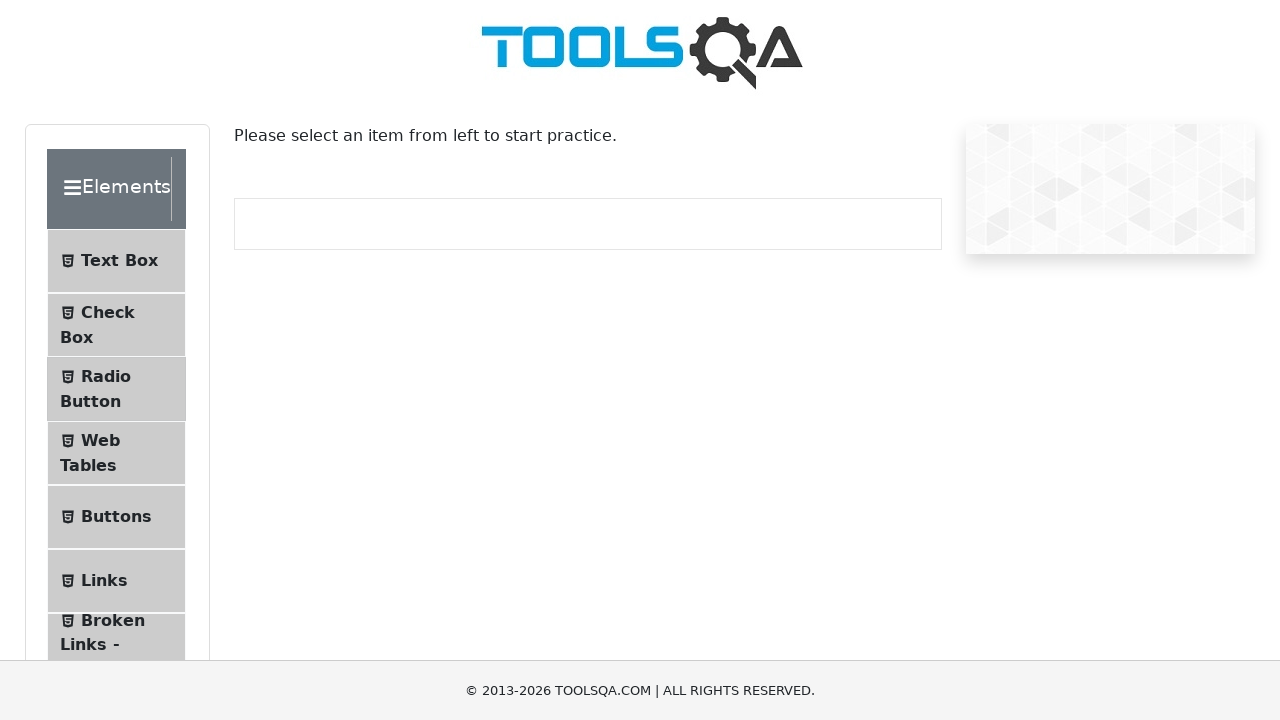

Check Box submenu item loaded
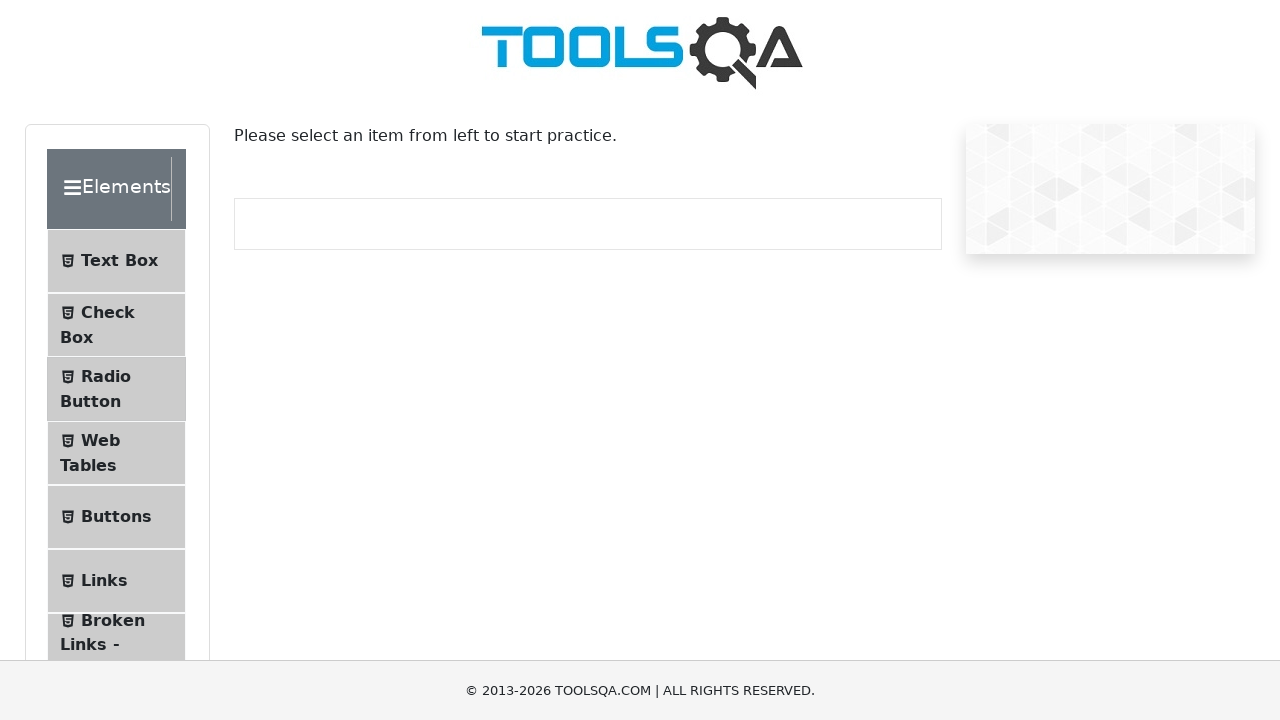

Radio Button submenu item loaded
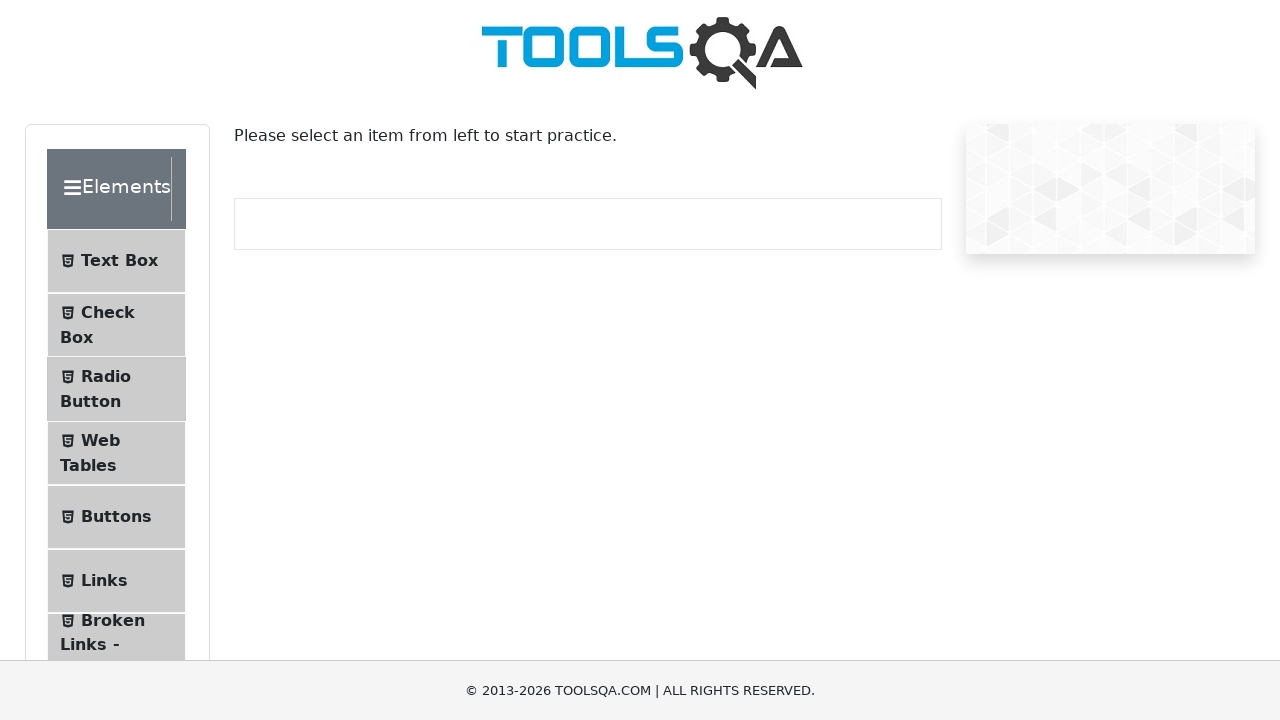

Web Tables submenu item loaded
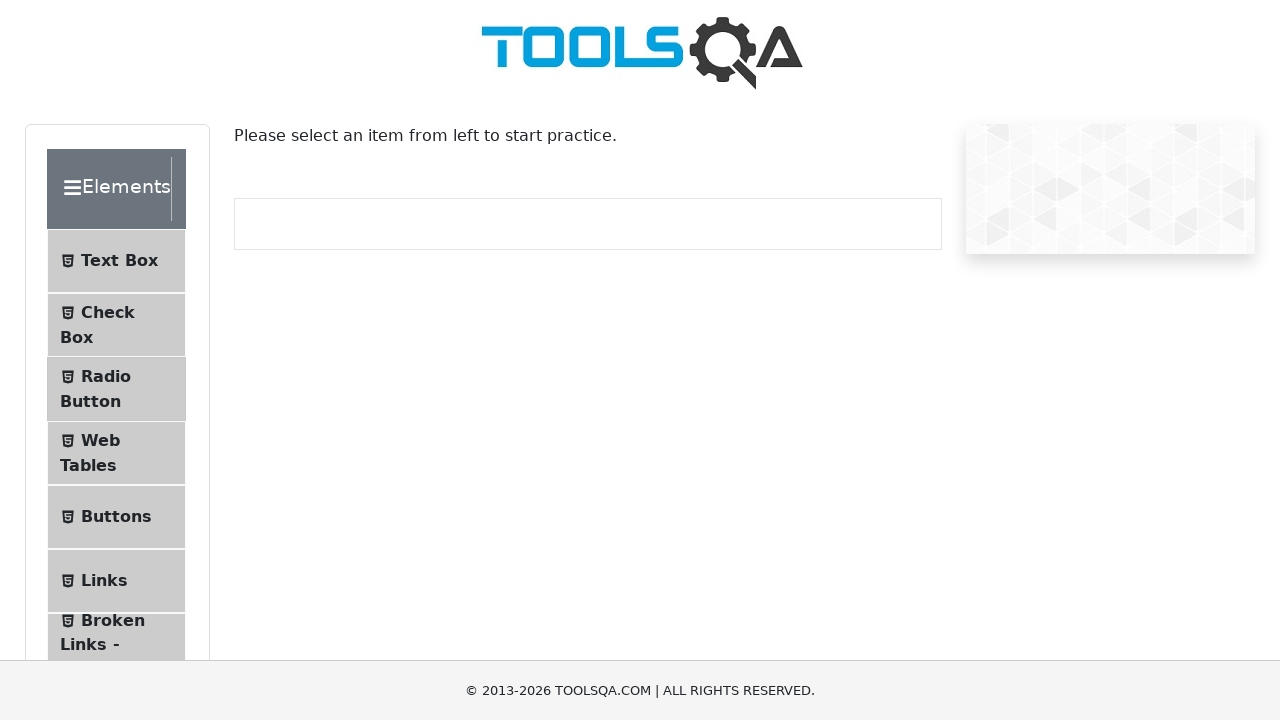

Buttons submenu item loaded
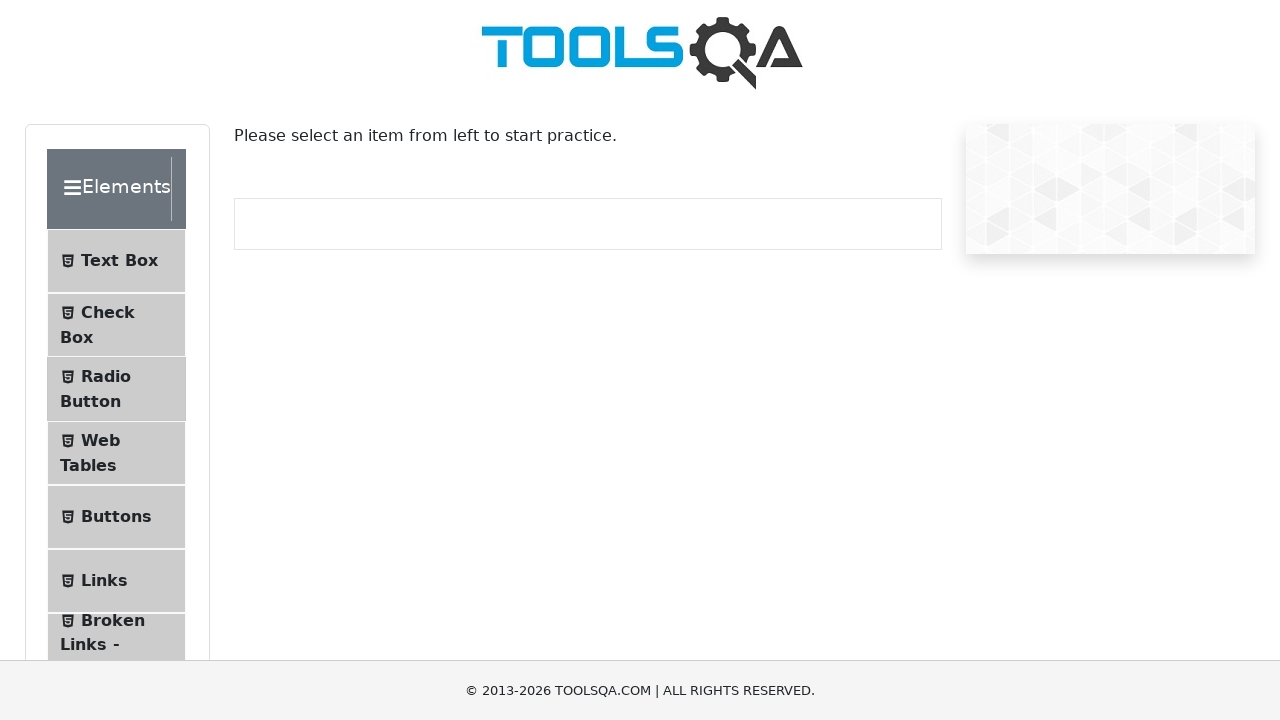

Links submenu item loaded
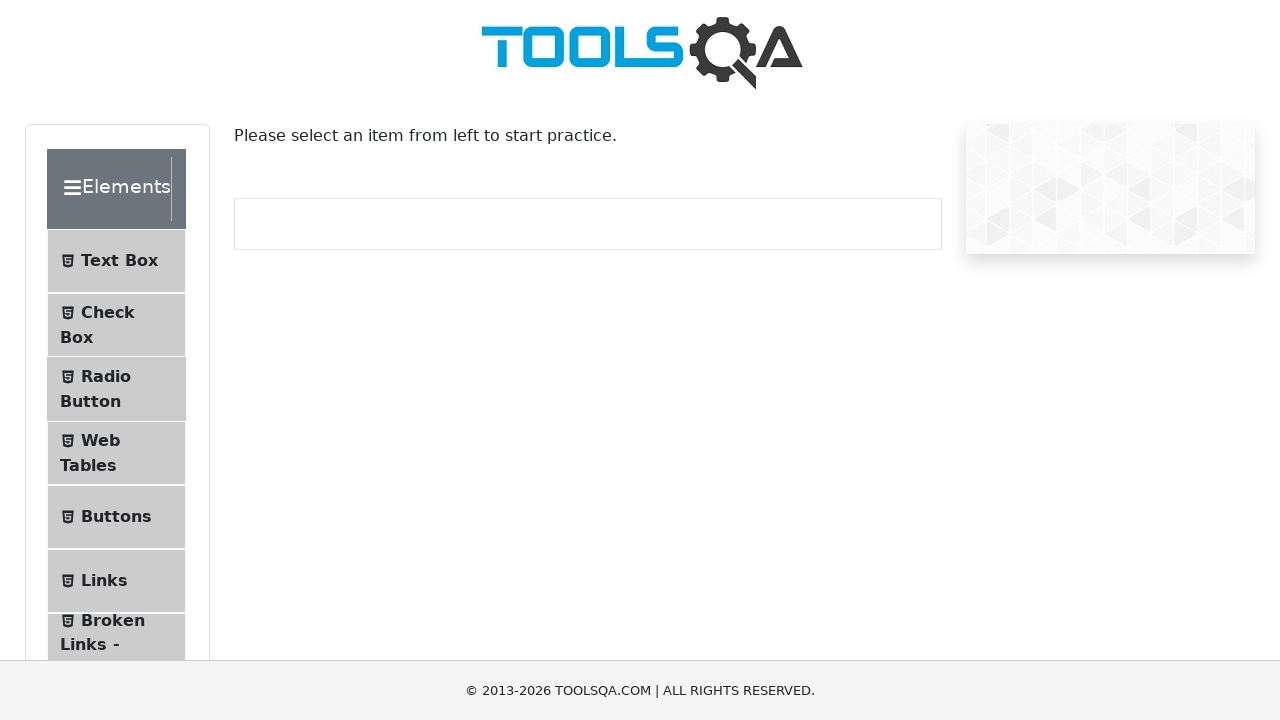

Broken Links - Images submenu item loaded
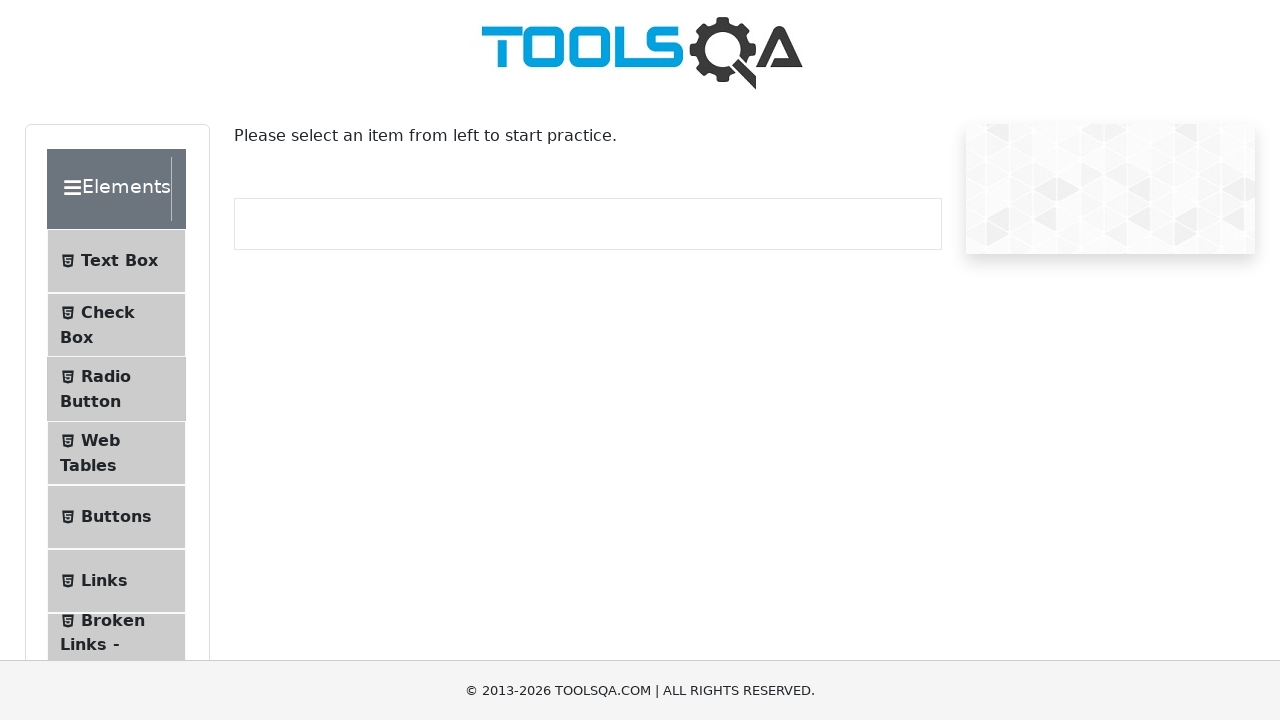

Upload and Download submenu item loaded
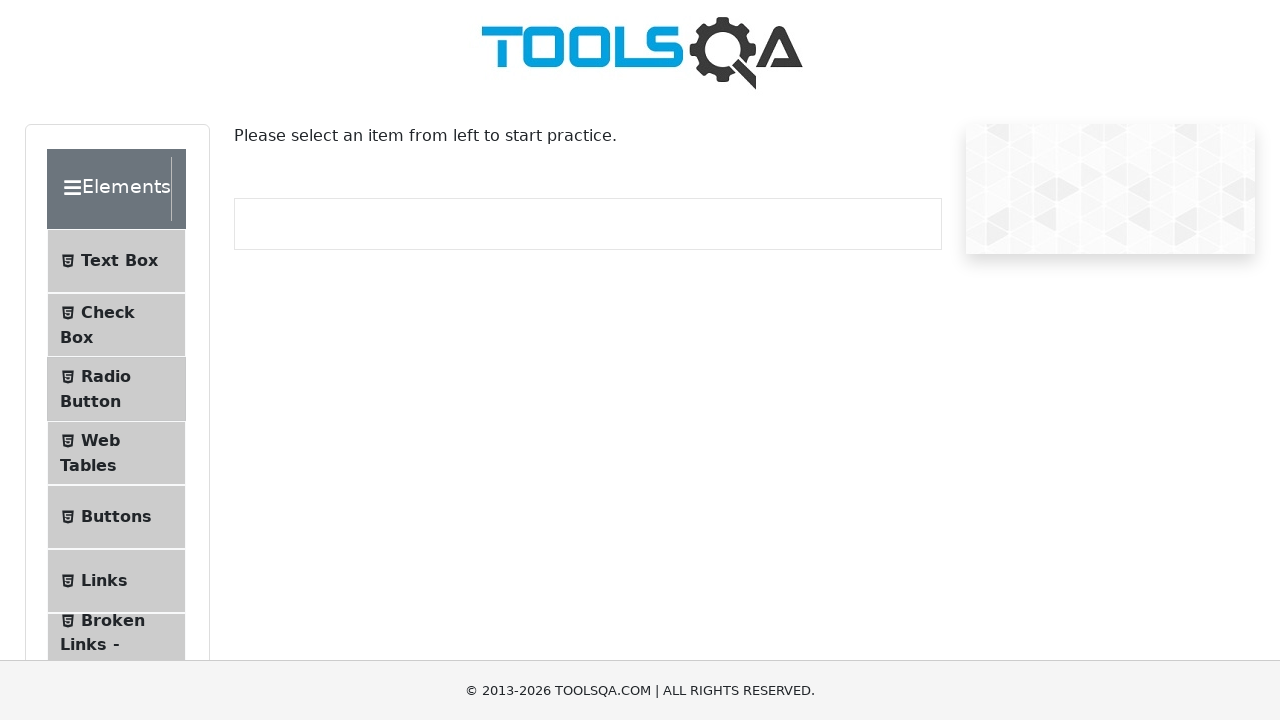

Dynamic Properties submenu item loaded
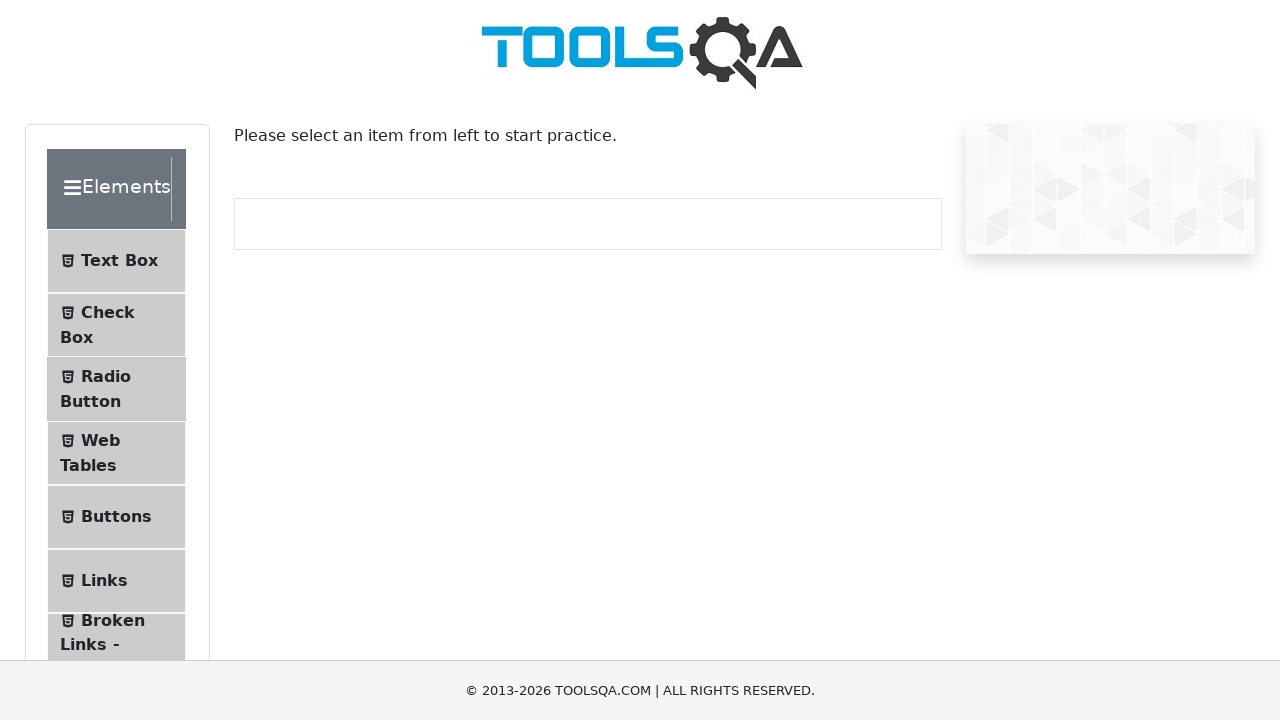

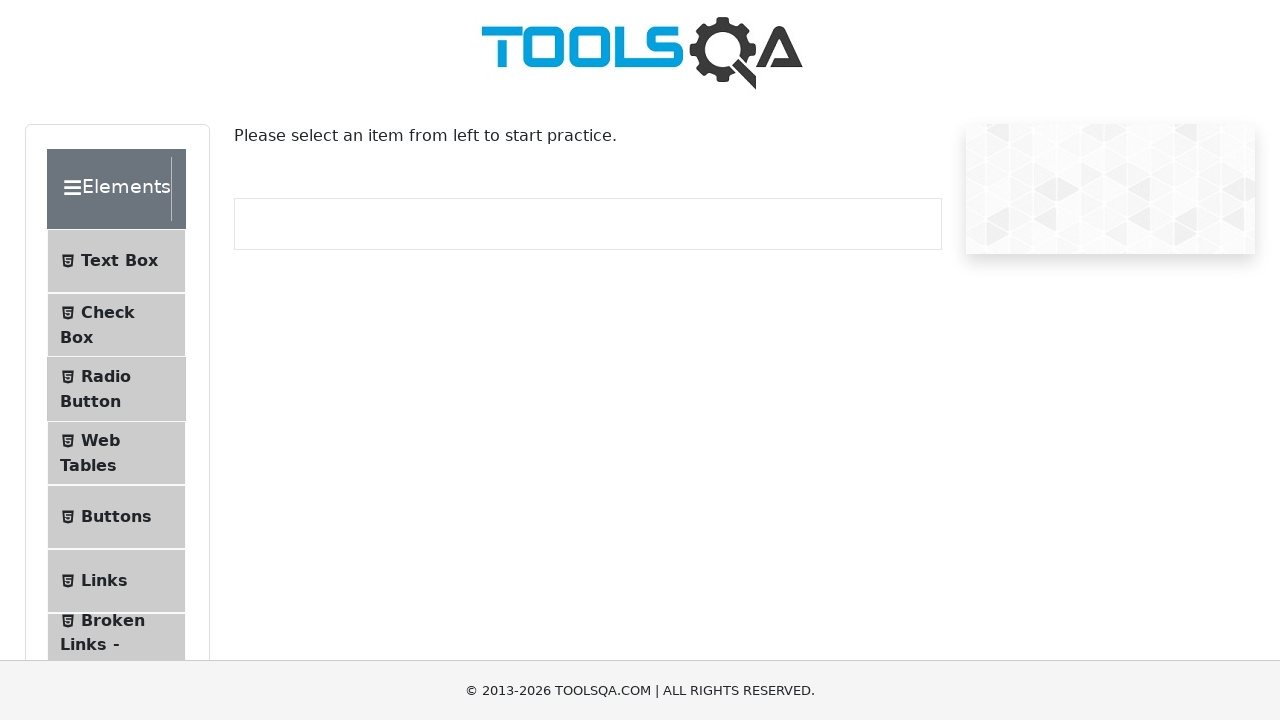